Tests prompt dialog by clicking a button, entering text into the prompt, and accepting it

Starting URL: https://www.techlearn.in/code/prompt-dialog-box/

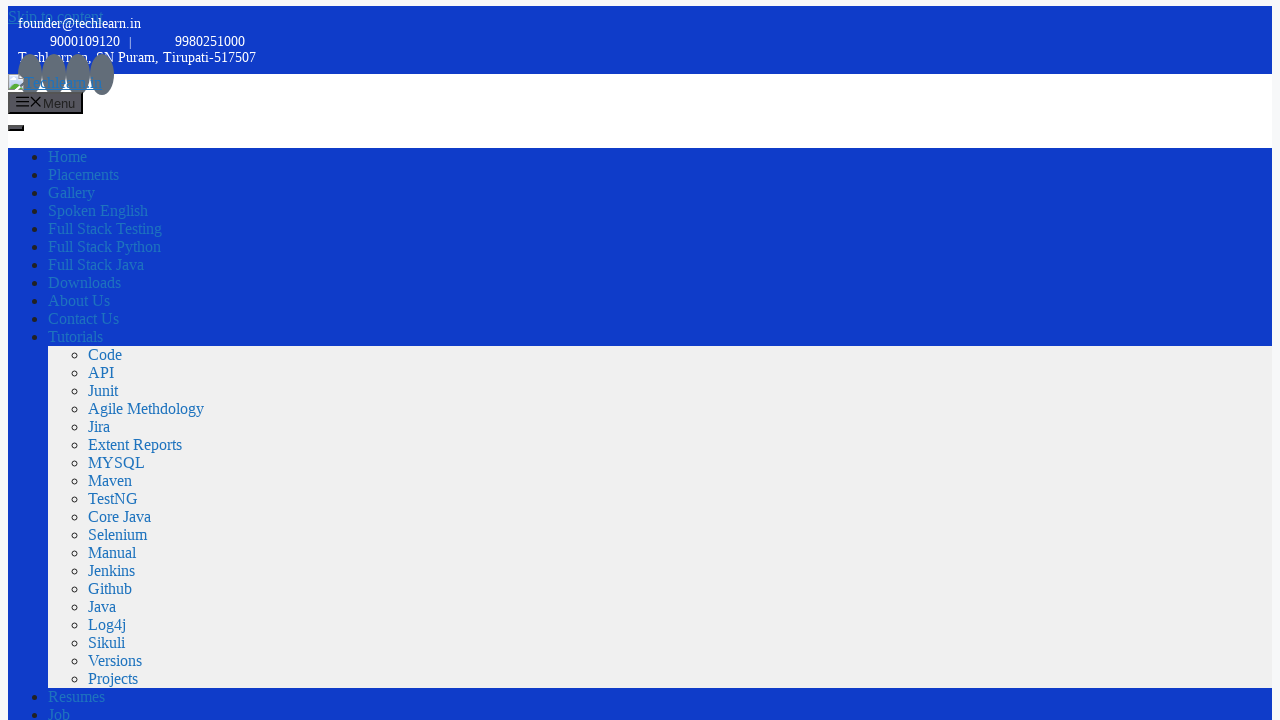

Set up dialog handler to accept prompt with text 'Madhu'
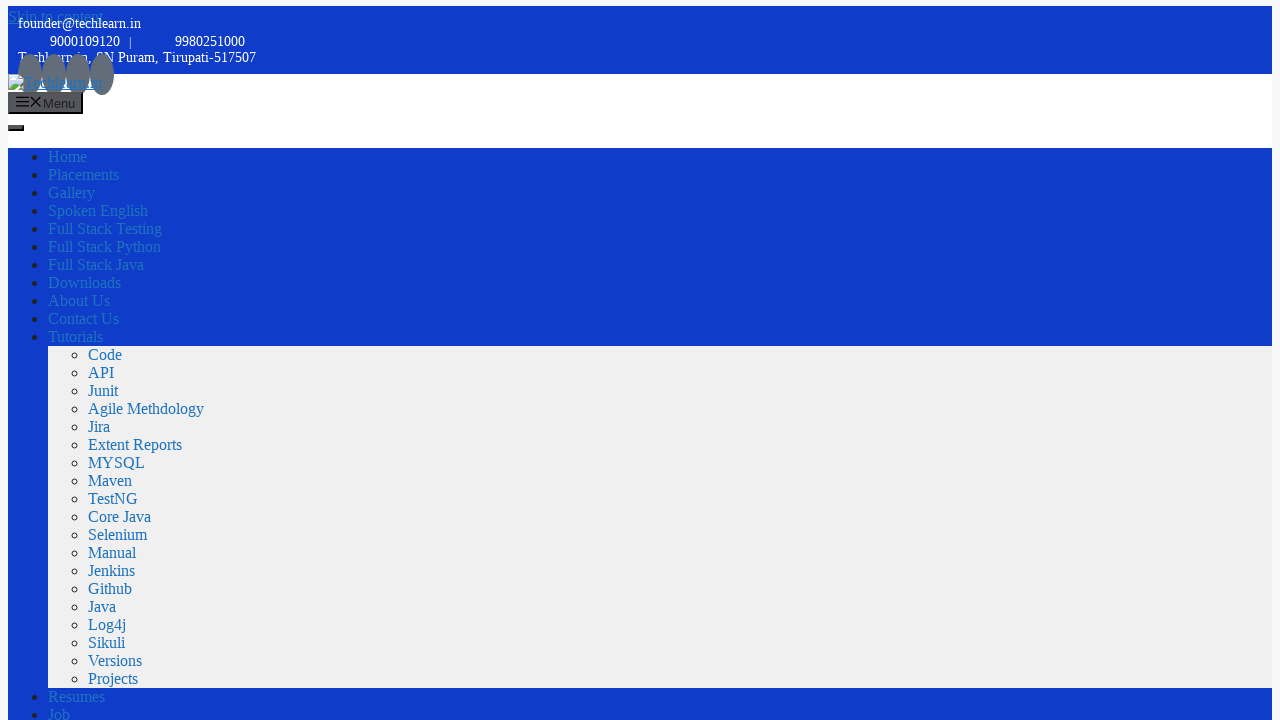

Clicked button to trigger prompt dialog at (31, 361) on xpath=//button[@onclick='myFunction()']
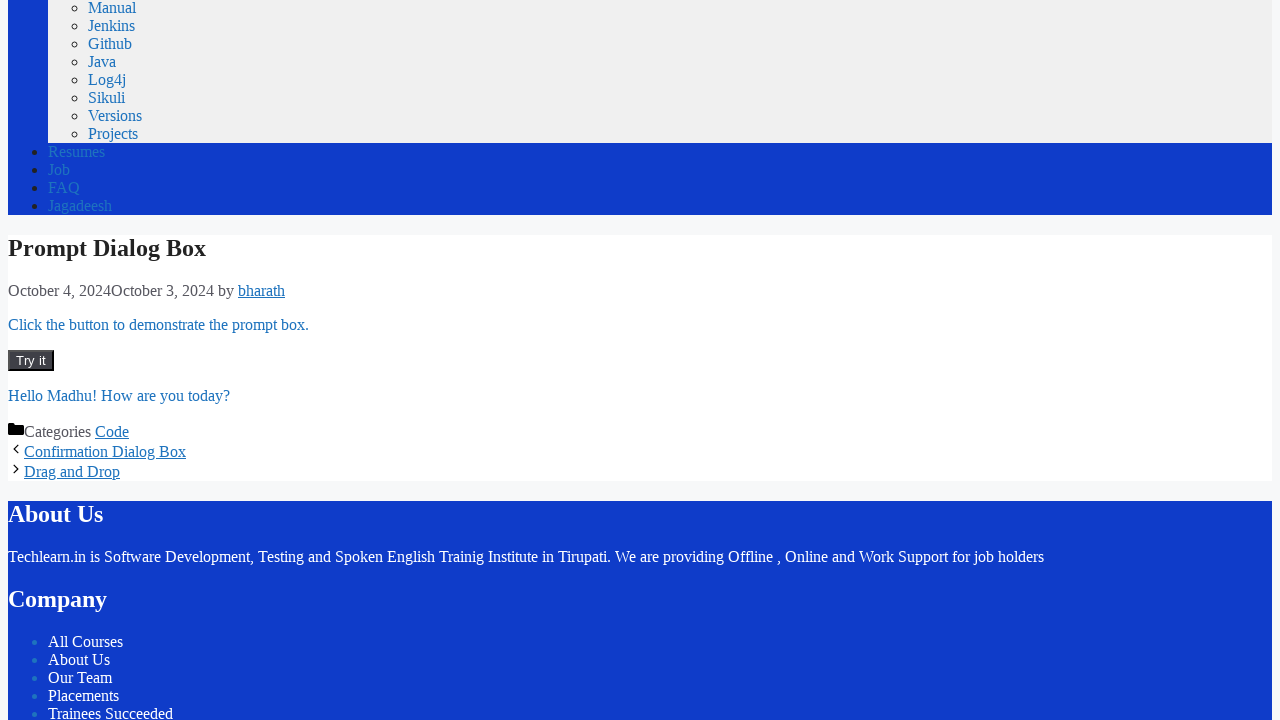

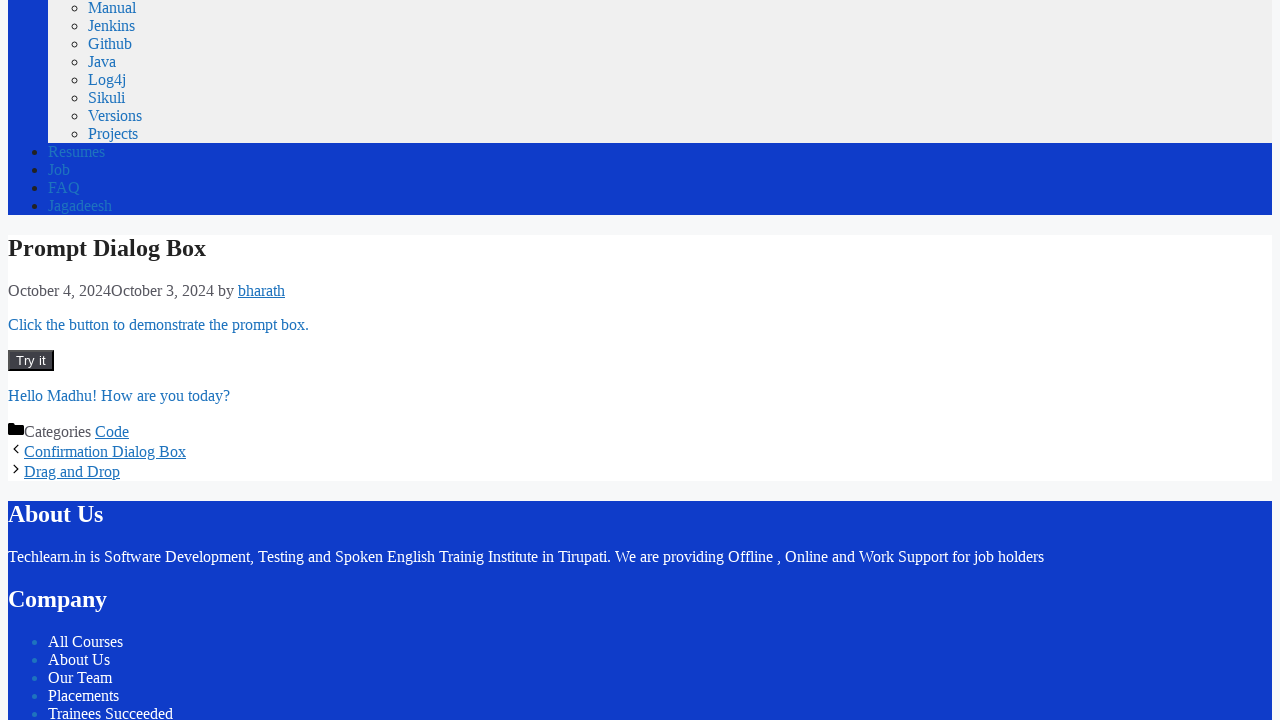